Tests CSDN search functionality by entering "京东" (JD.com) in the search input and clicking the search button

Starting URL: https://www.csdn.net

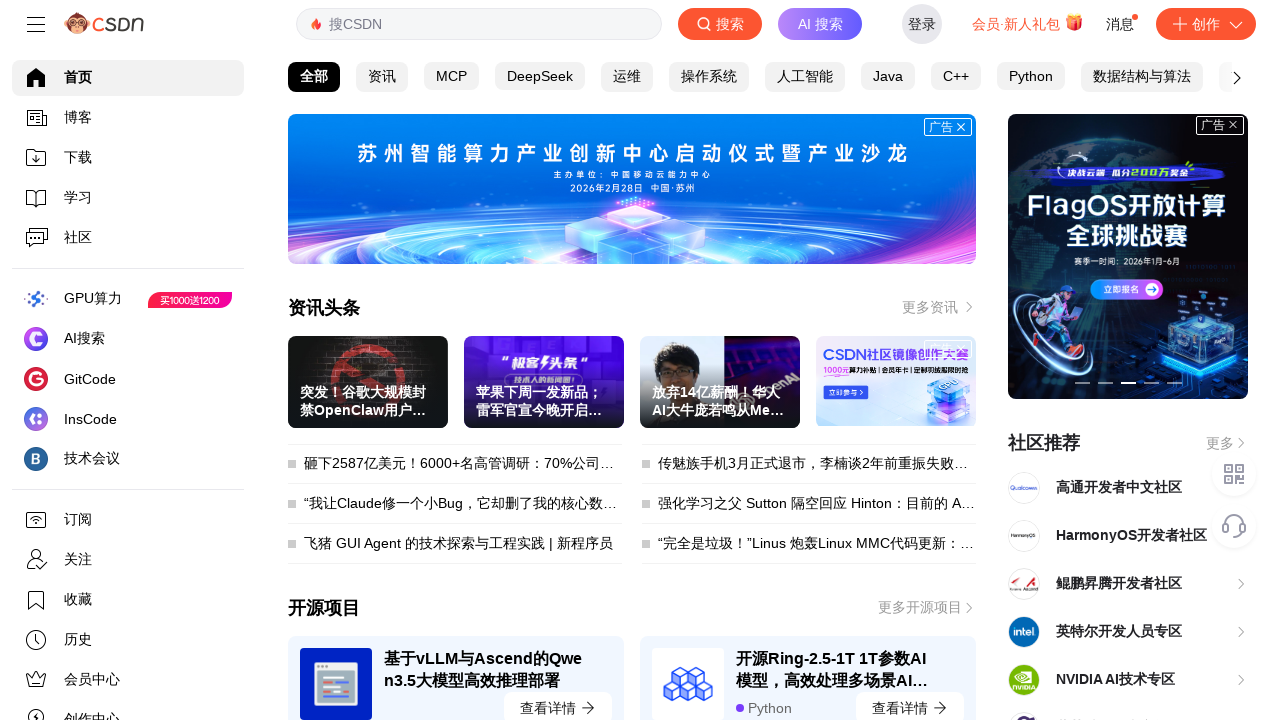

Filled search input with '京东' (JD.com) on //*[@id="toolbar-search-input"]
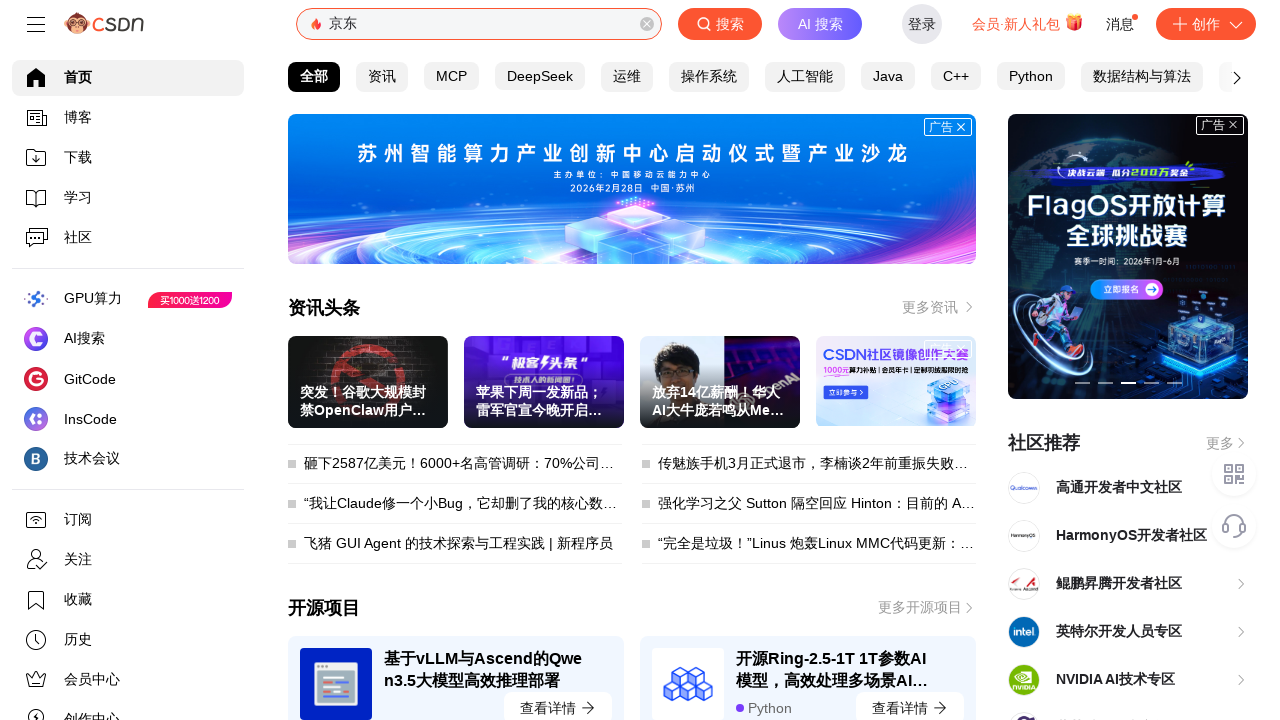

Clicked search button to search for '京东' at (720, 24) on xpath=//*[@id="toolbar-search-button"]
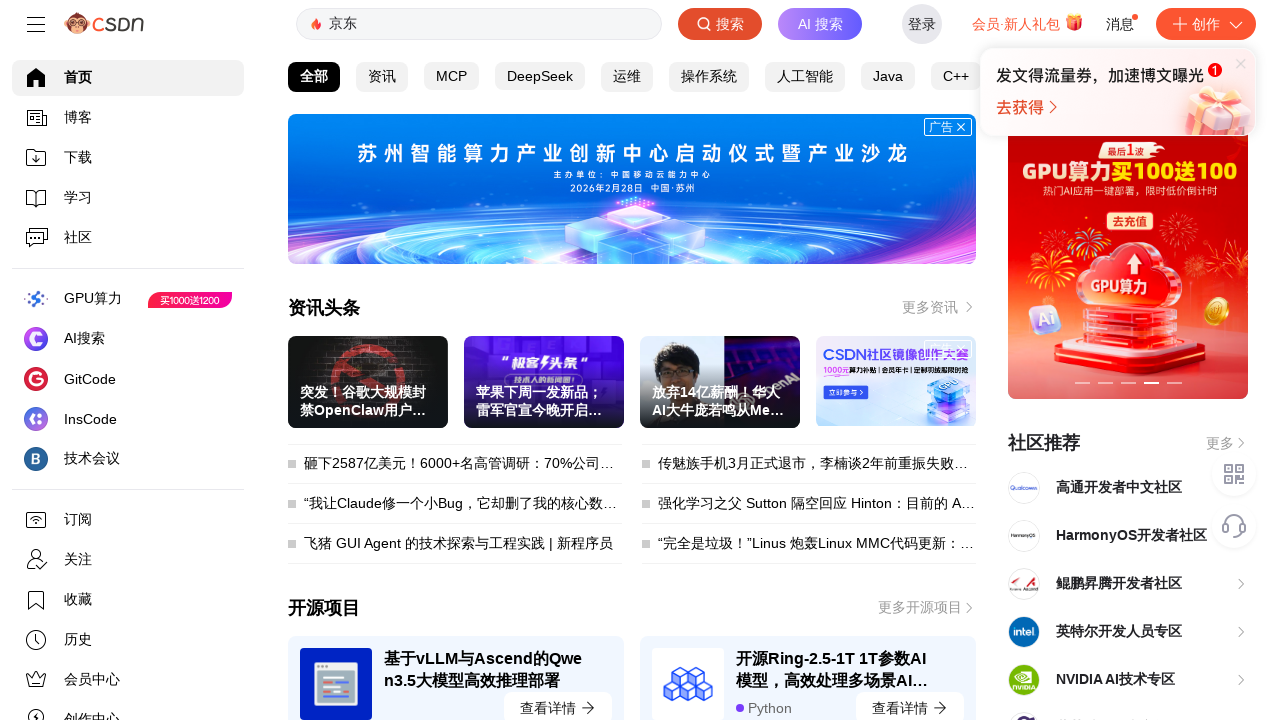

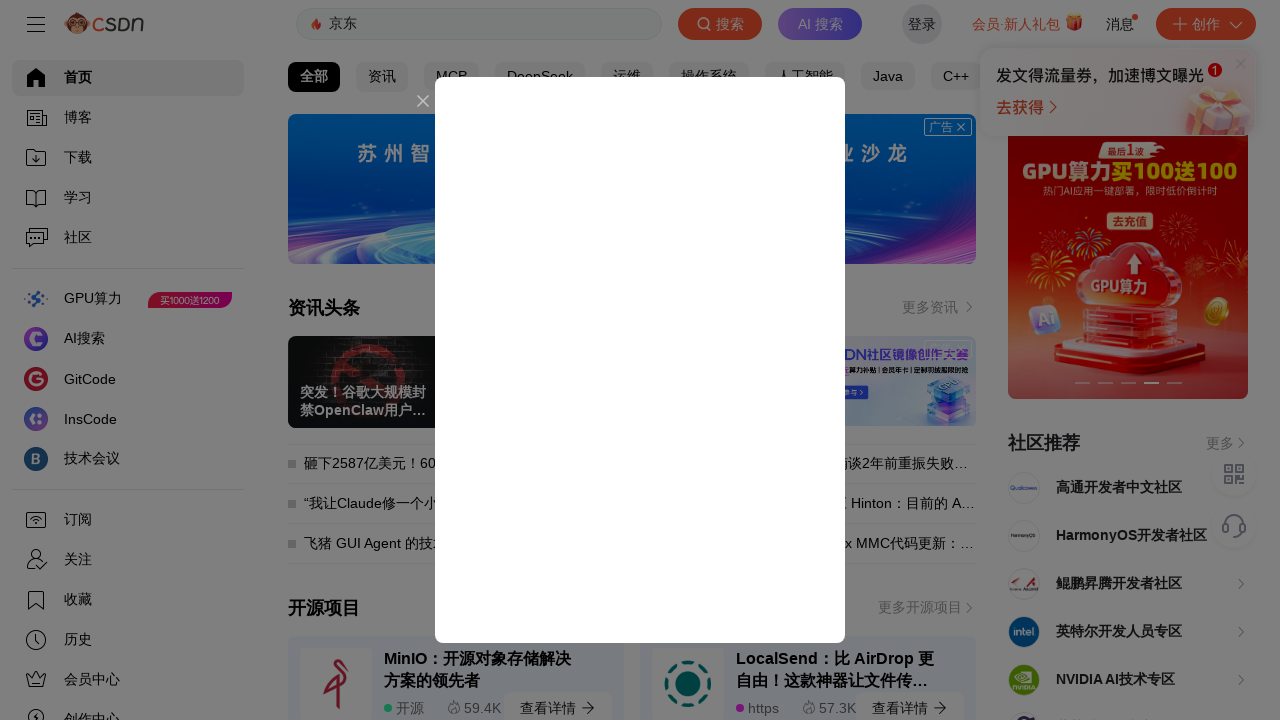